Tests window handling functionality by opening a new window and switching between parent and child windows

Starting URL: https://www.hyrtutorials.com/p/window-handles-practice.html

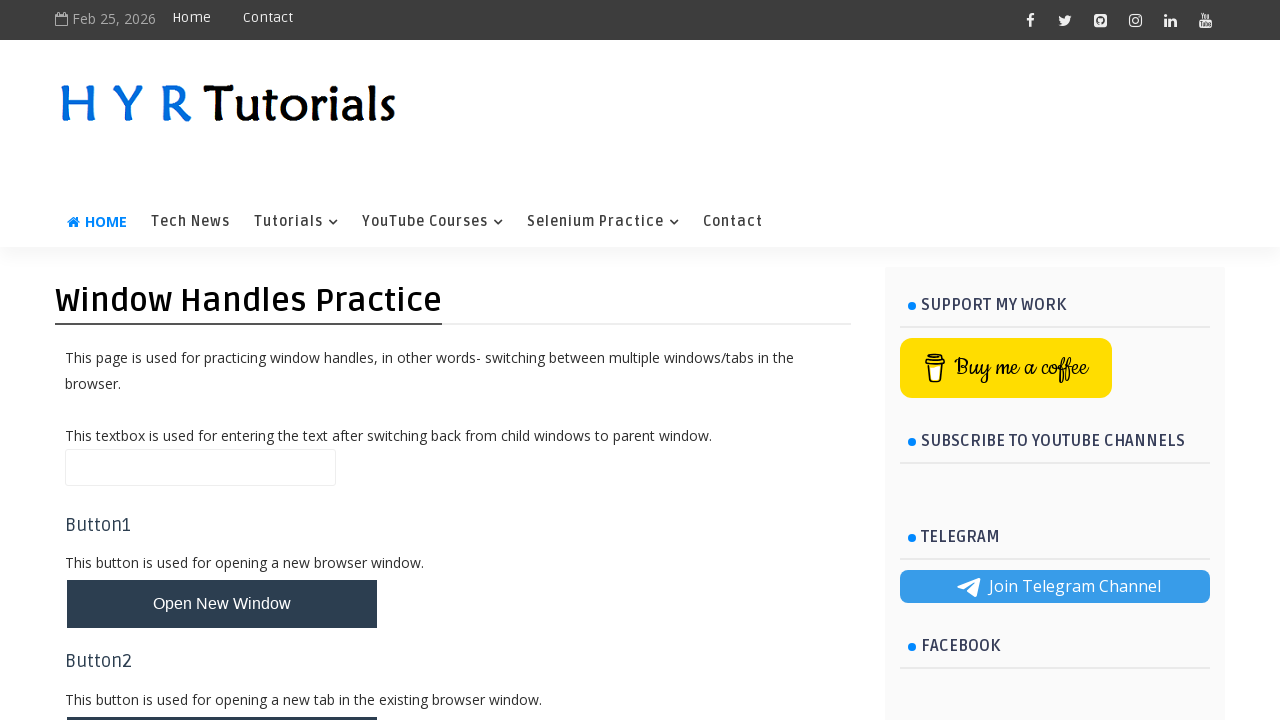

Scrolled to new window button if needed
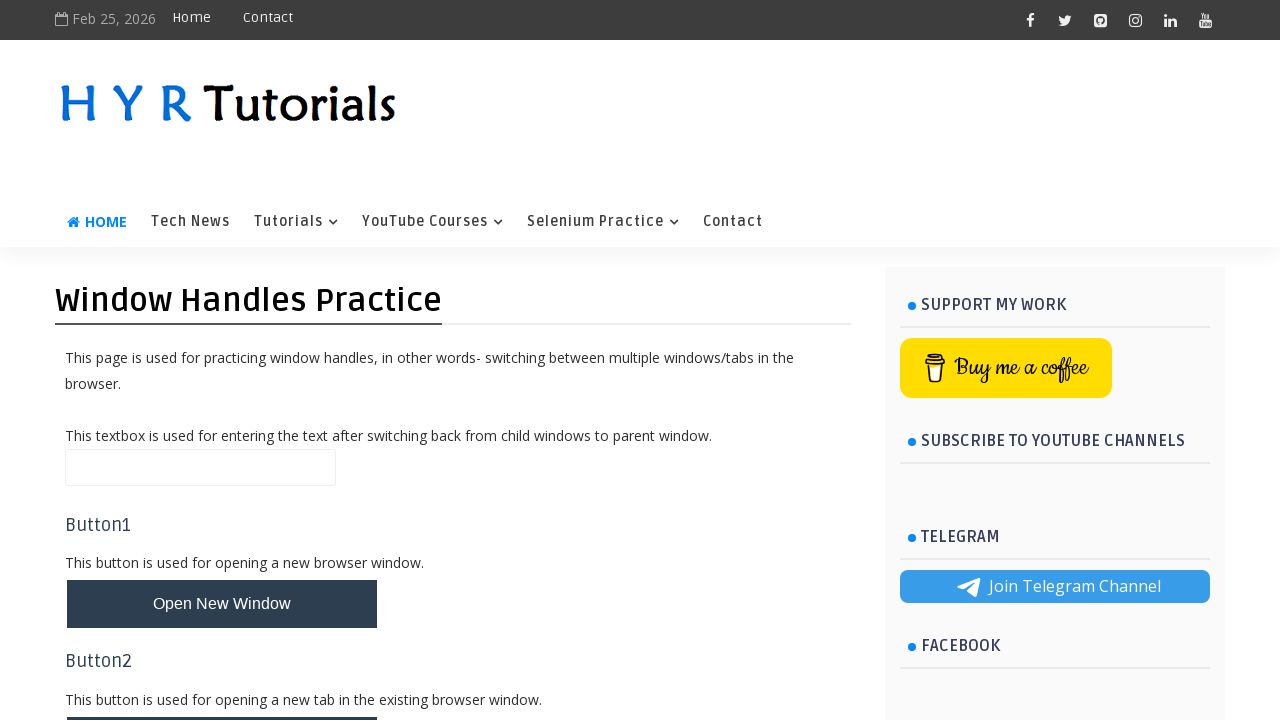

Clicked new window button at (222, 604) on #newWindowBtn
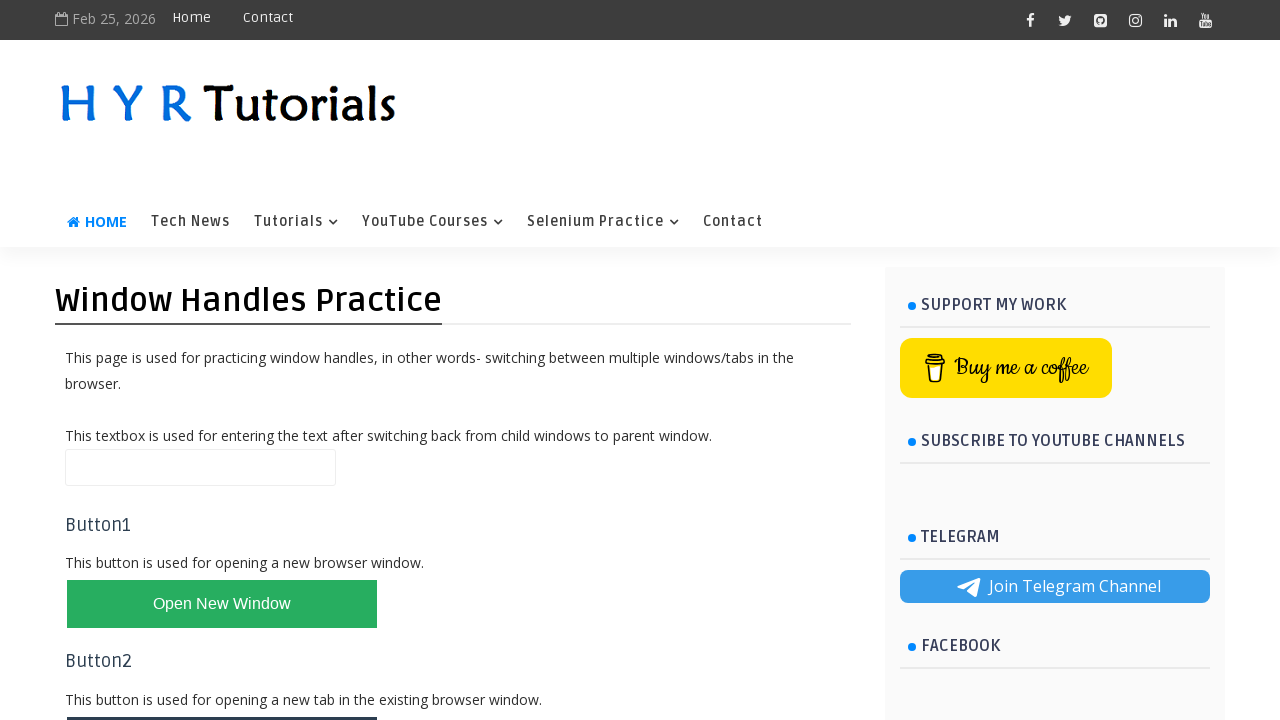

New window opened and captured
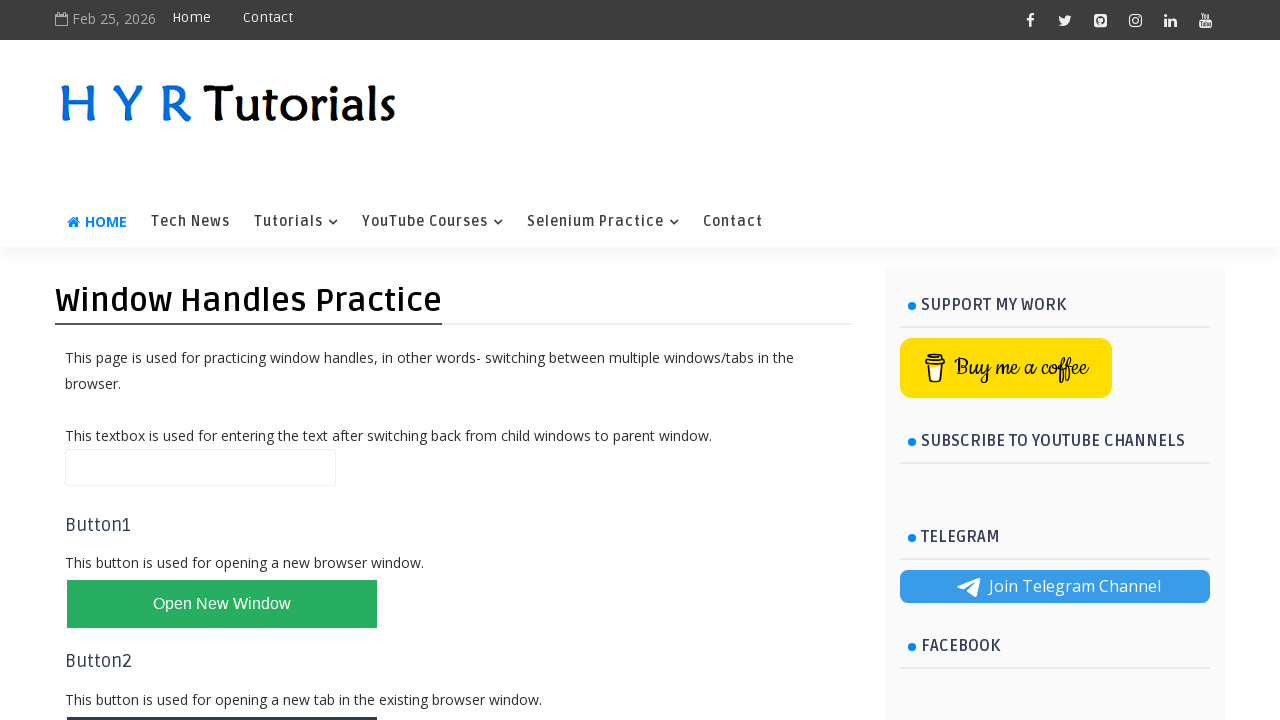

Retrieved parent window title: Window Handles Practice - H Y R Tutorials
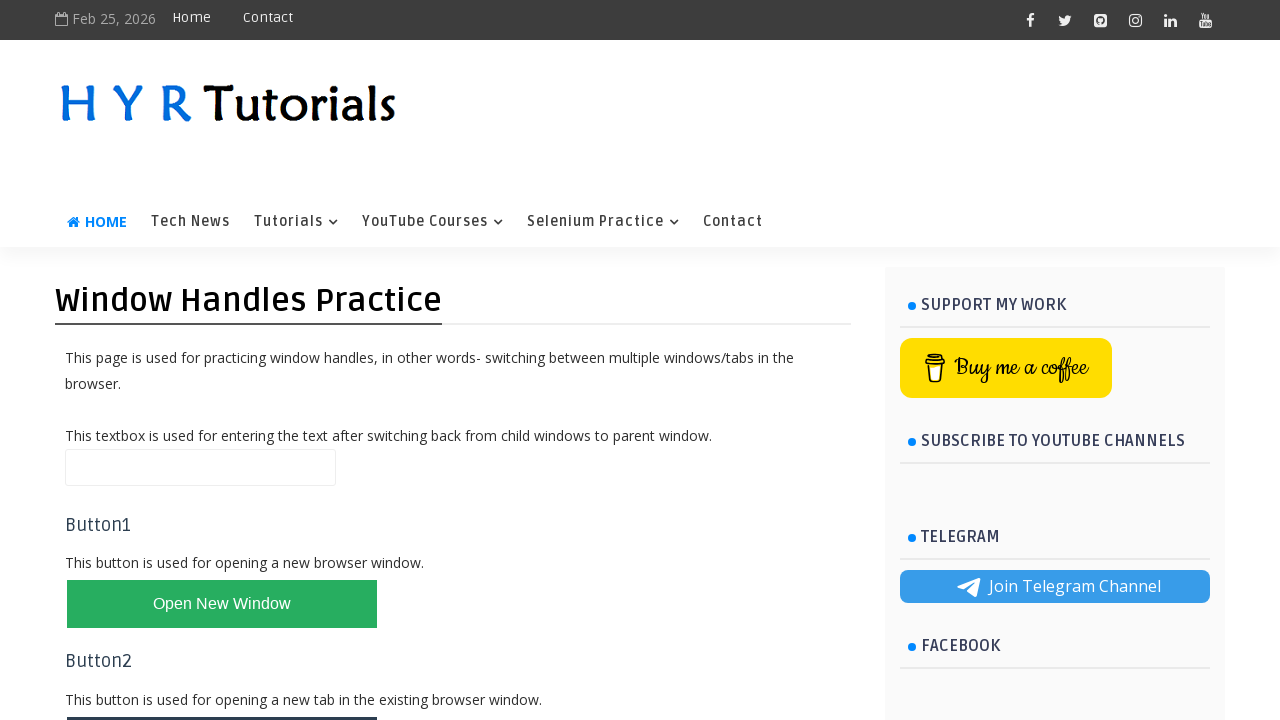

Retrieved child window title: Basic Controls - H Y R Tutorials
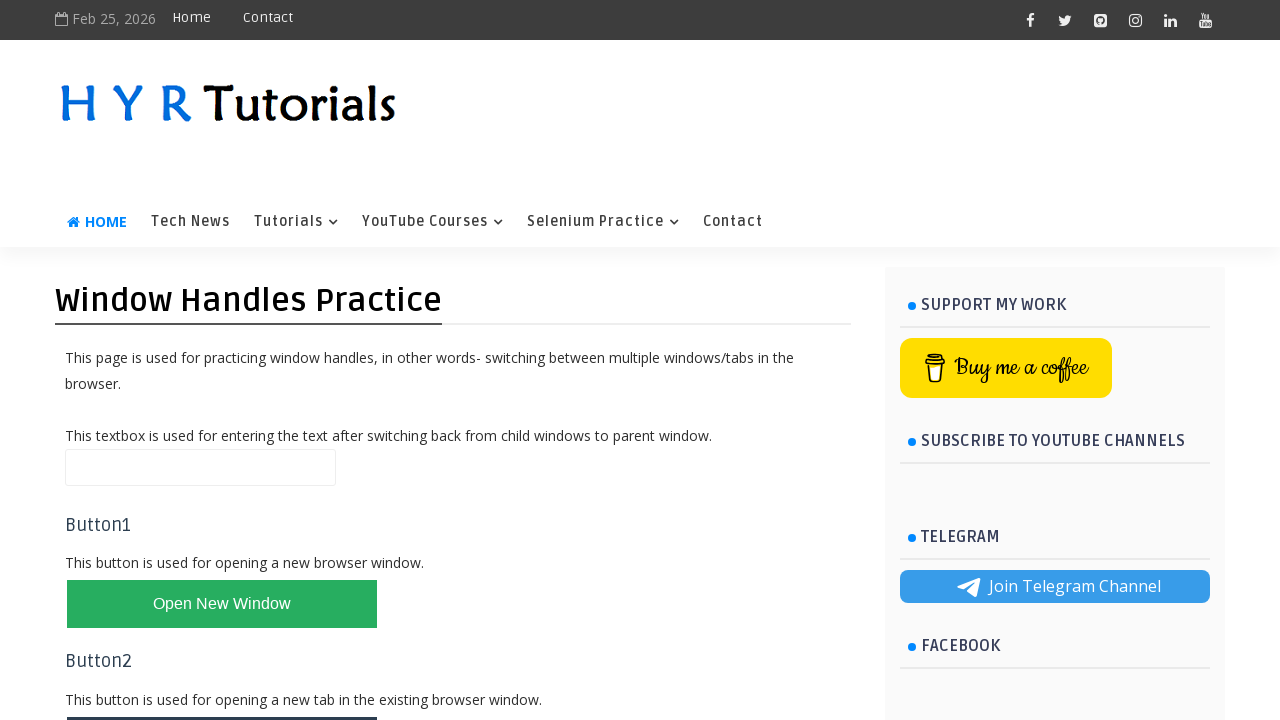

Retrieved parent window URL: https://www.hyrtutorials.com/p/window-handles-practice.html
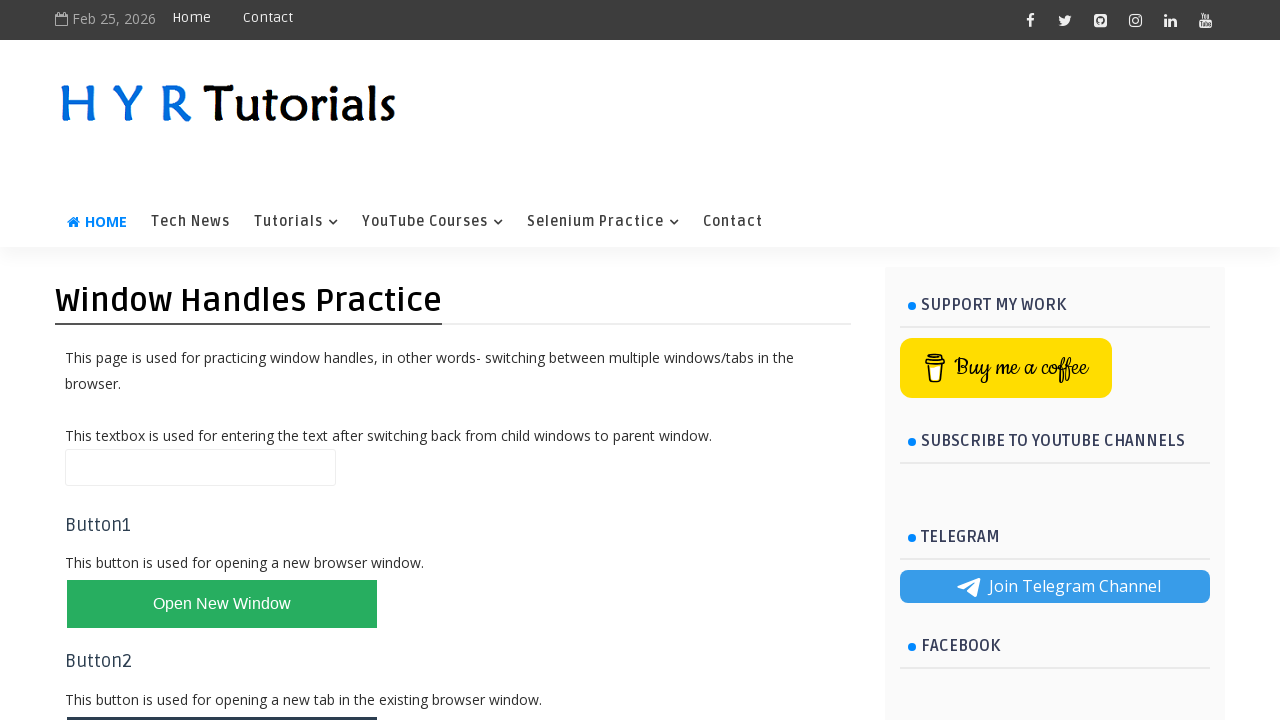

Retrieved child window URL: https://www.hyrtutorials.com/p/basic-controls.html
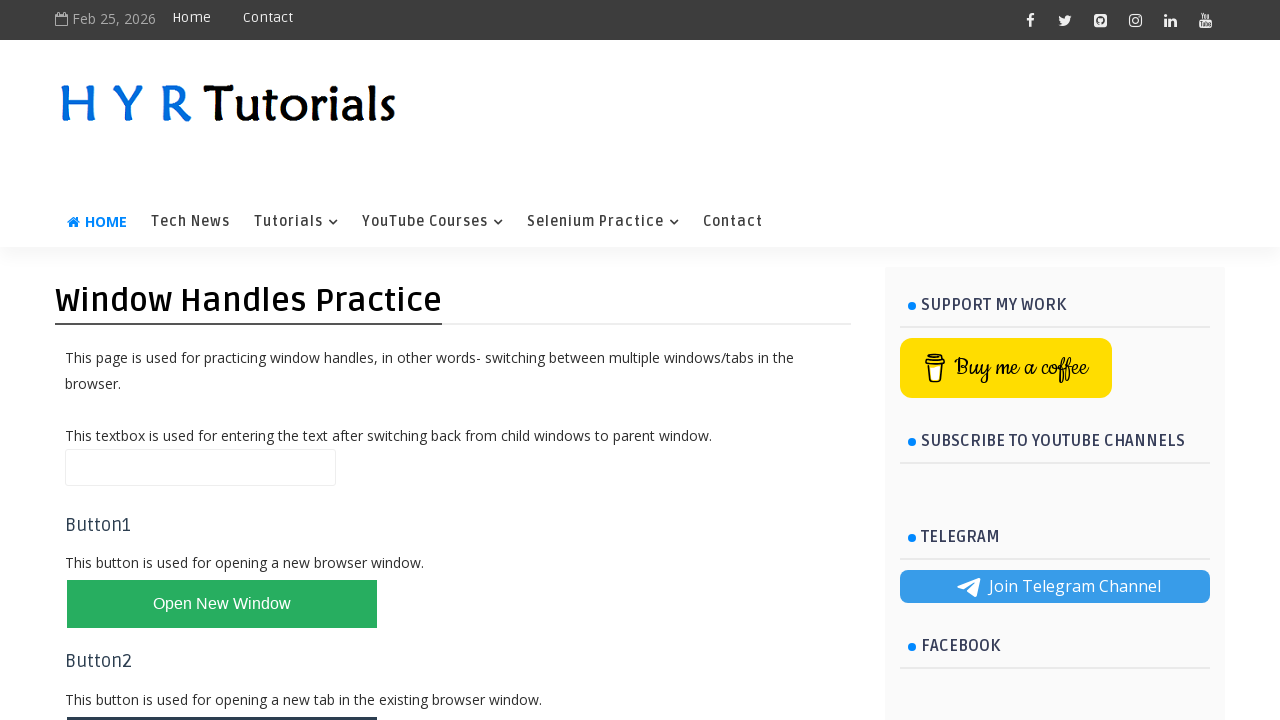

Switched focus to parent window
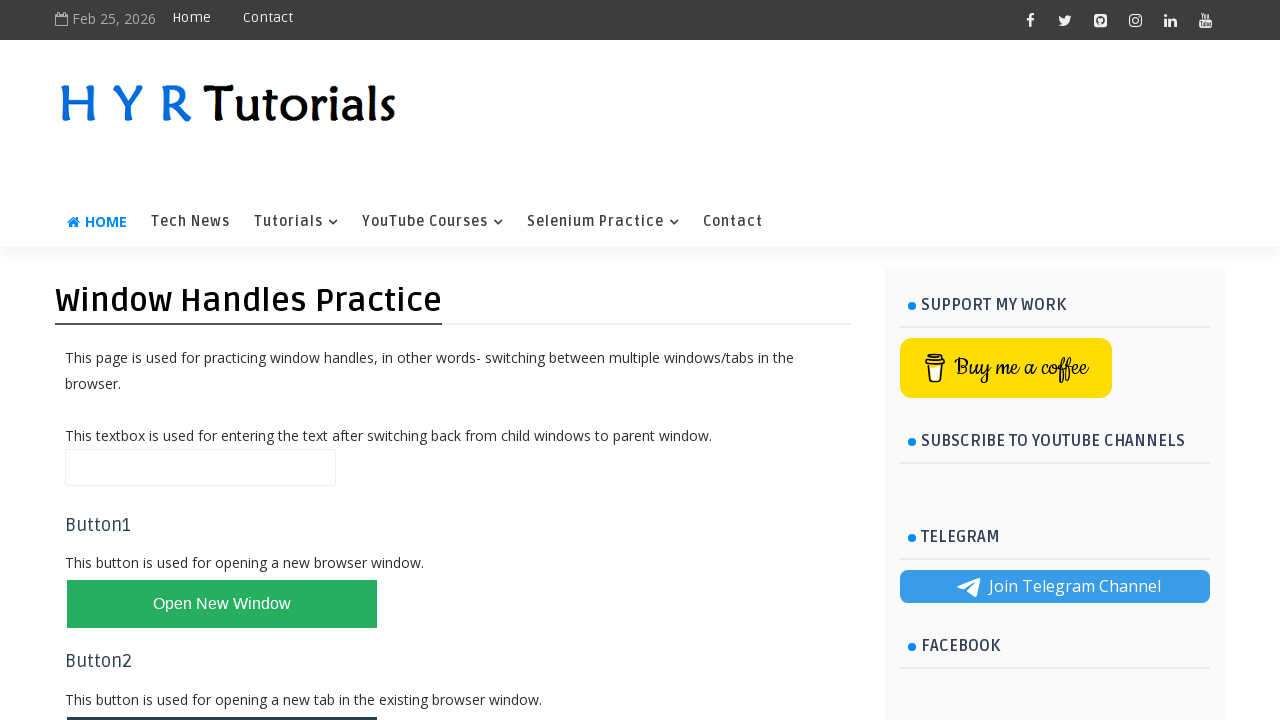

Switched focus to child window
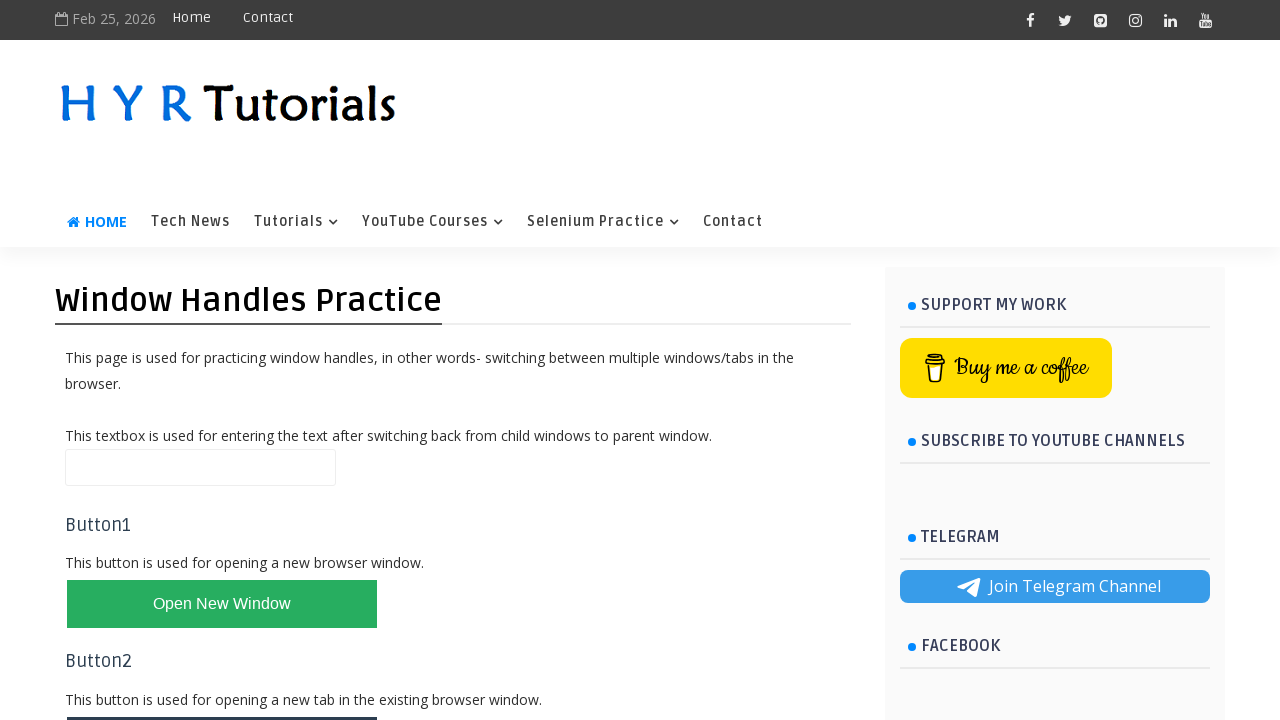

Closed the child window
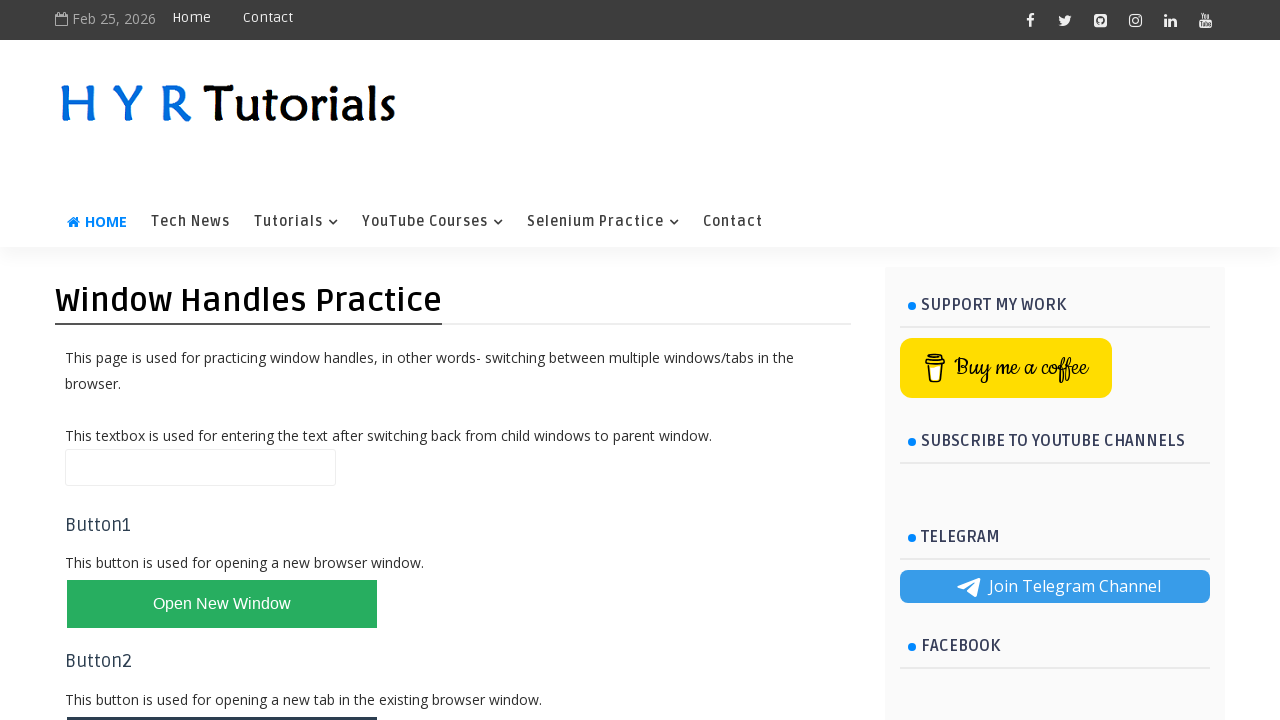

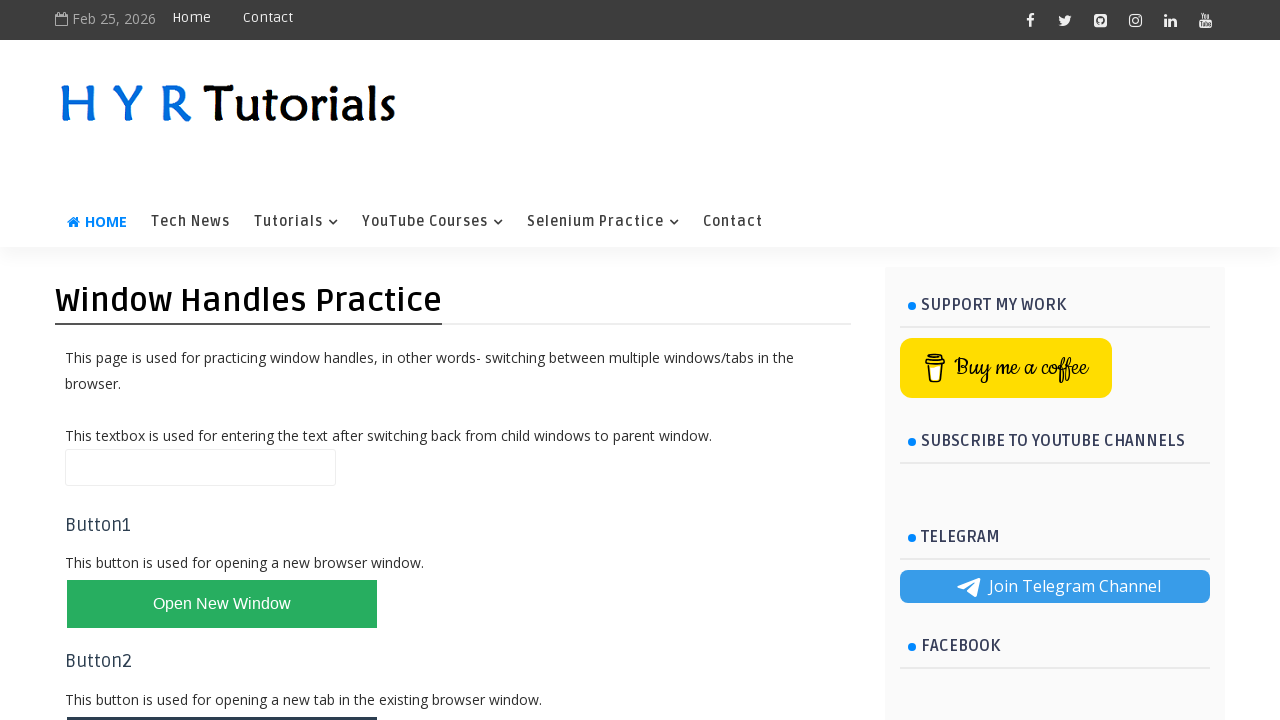